Tests form validation by submitting only the email/username field without password

Starting URL: https://app.caterorange.com/

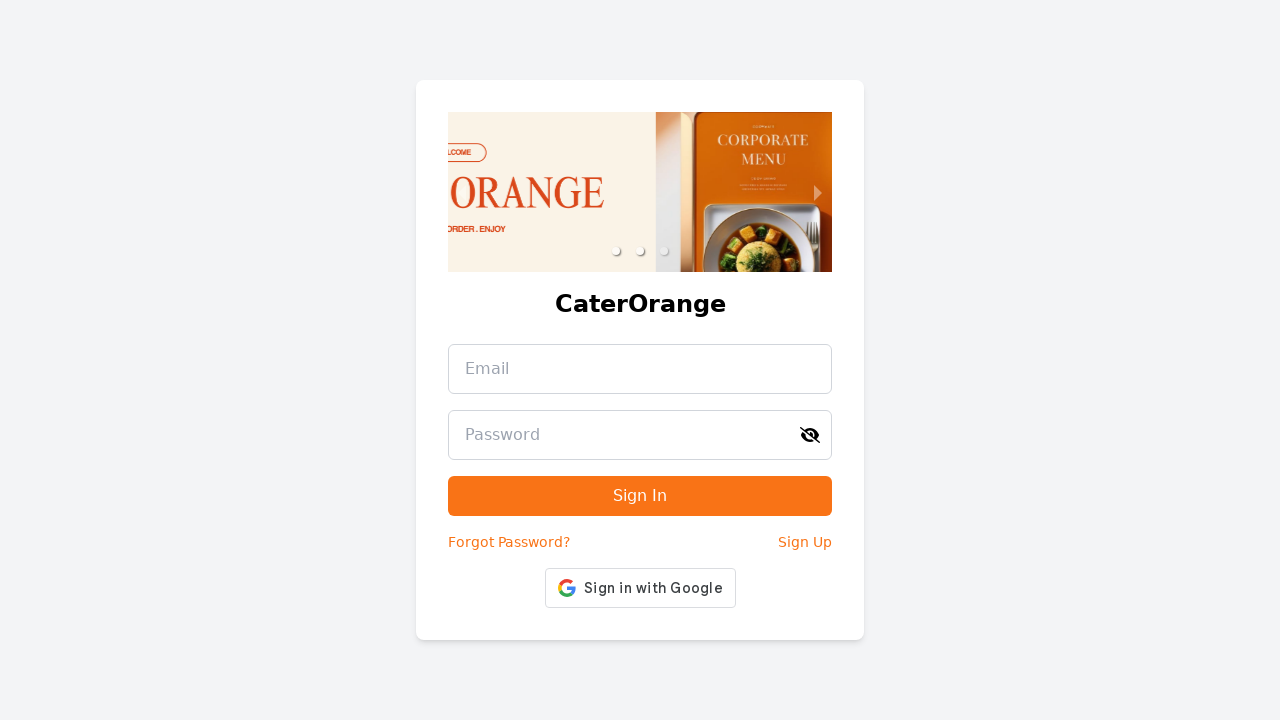

Located email input field by placeholder
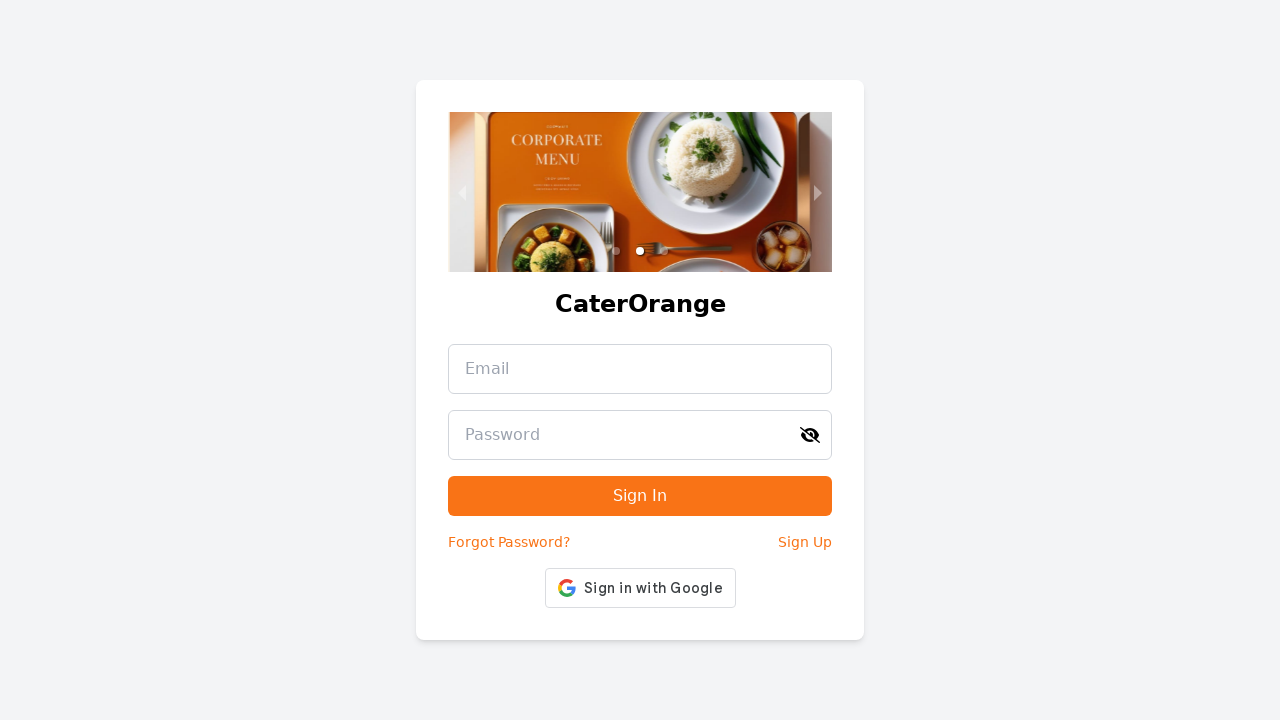

Filled email field with 'testuser247@example.com' on internal:attr=[placeholder="Email"i]
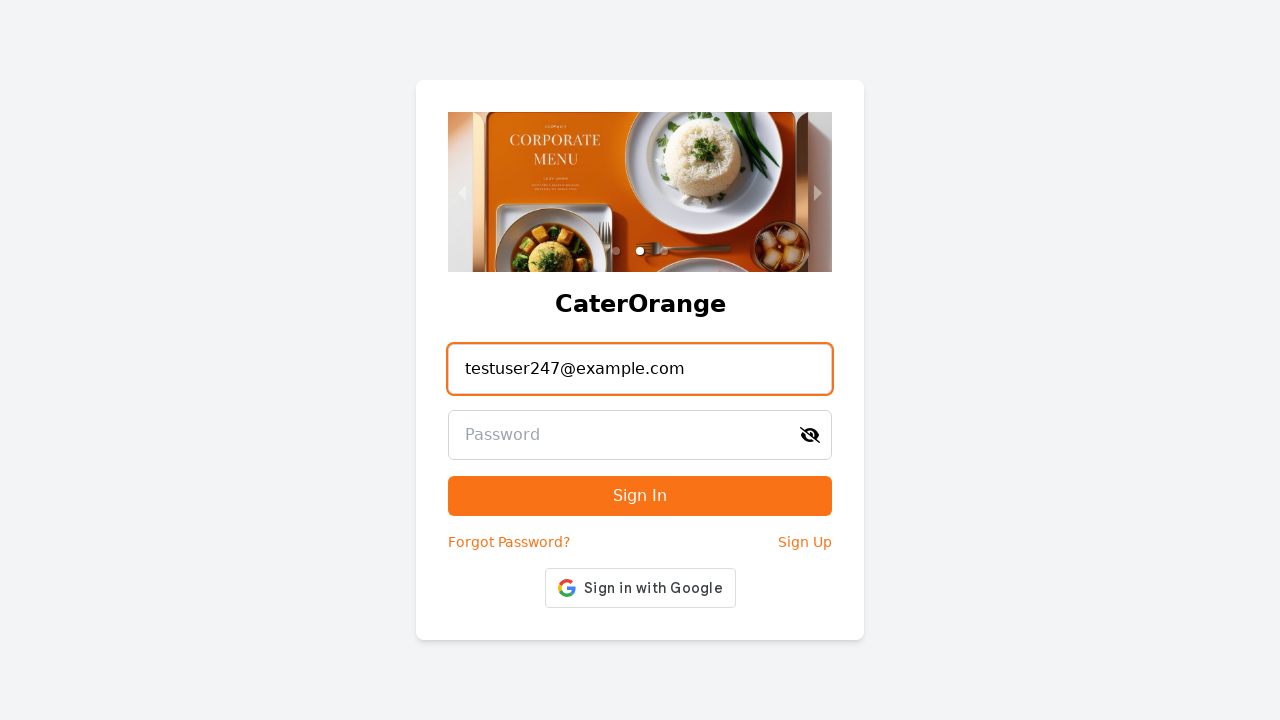

Clicked submit button without filling password field to test form validation at (640, 496) on [type="submit"]
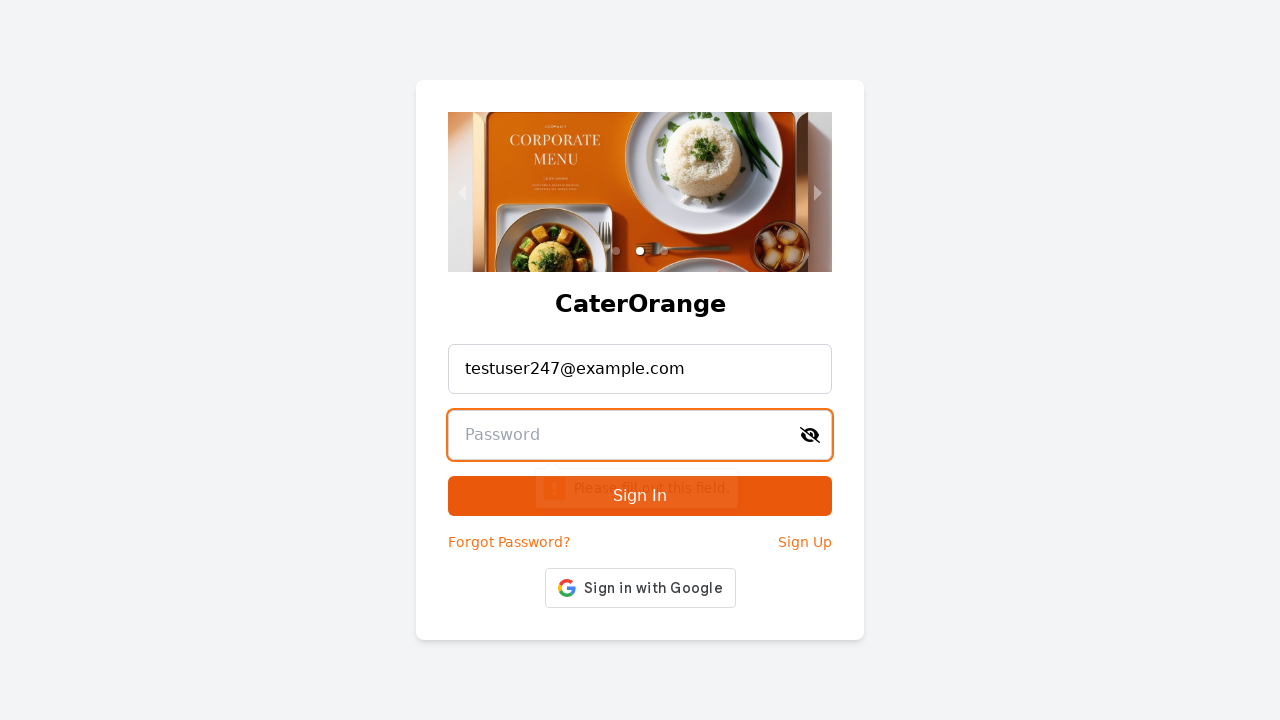

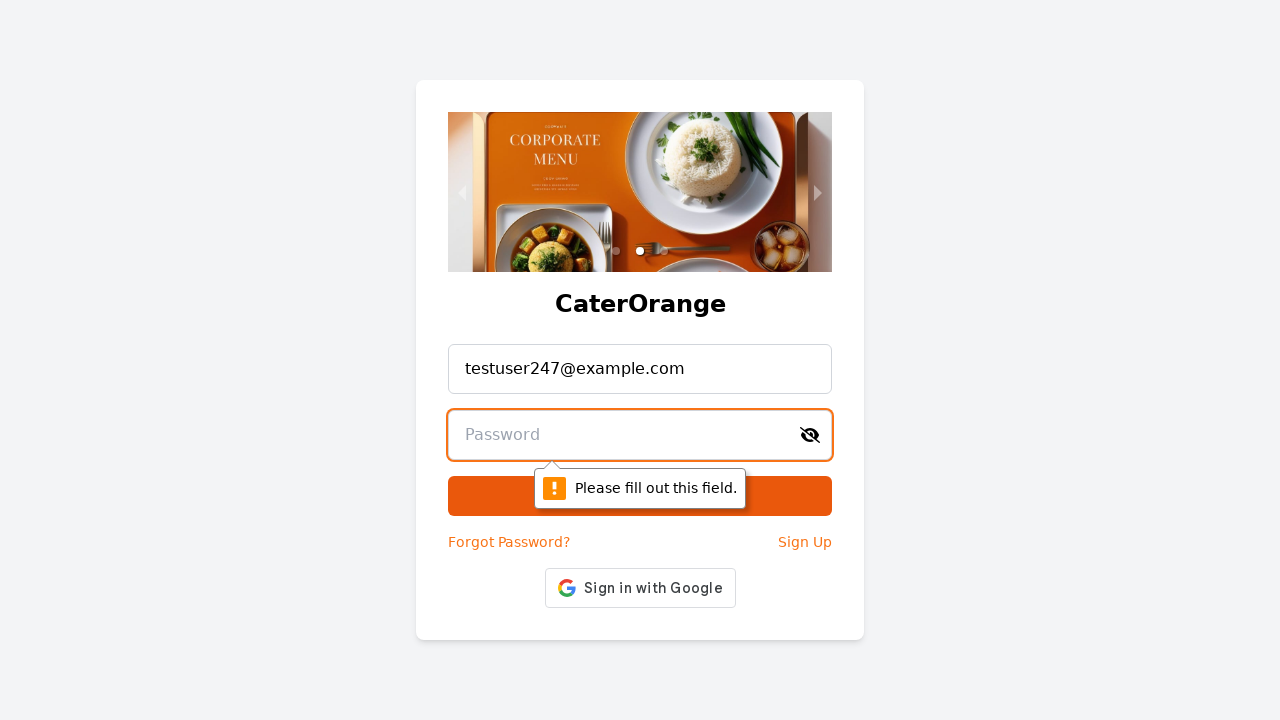